Tests deleting a todo item by adding one, hovering over it to reveal the delete button, and clicking to remove it

Starting URL: https://demo.playwright.dev/todomvc/

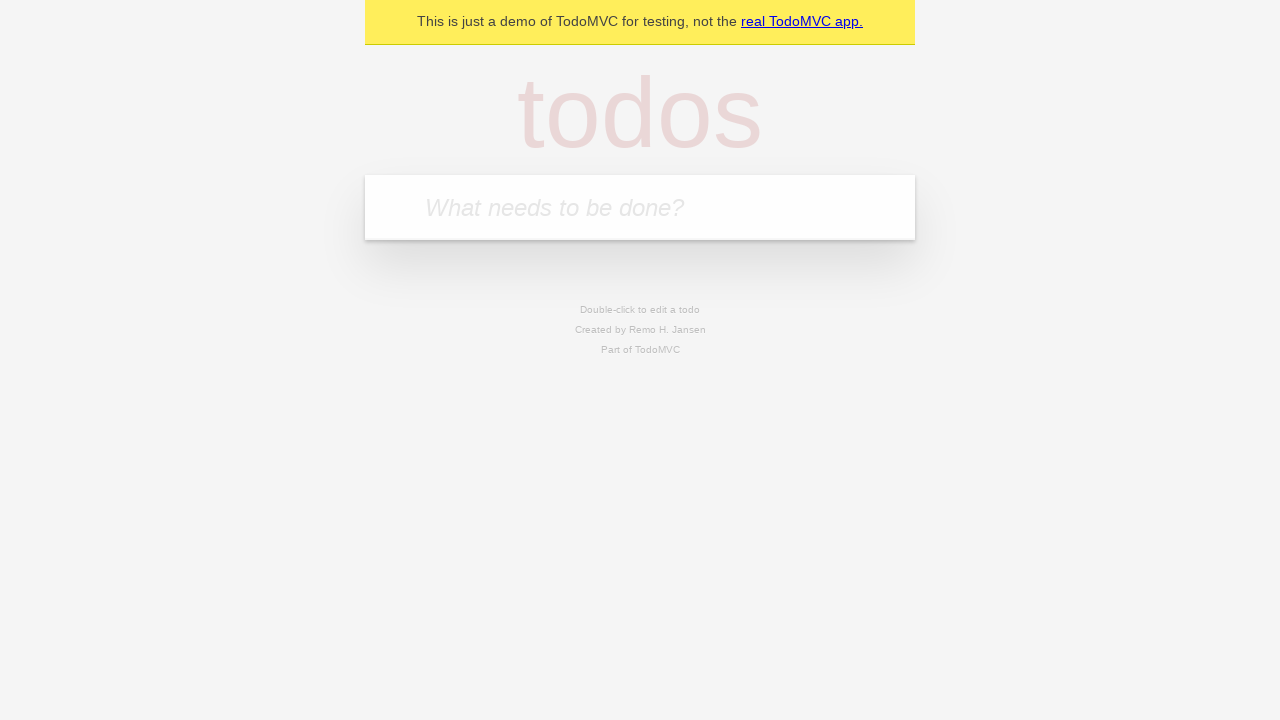

Filled new todo input with 'Viết test với CodeCeptJS' on .new-todo
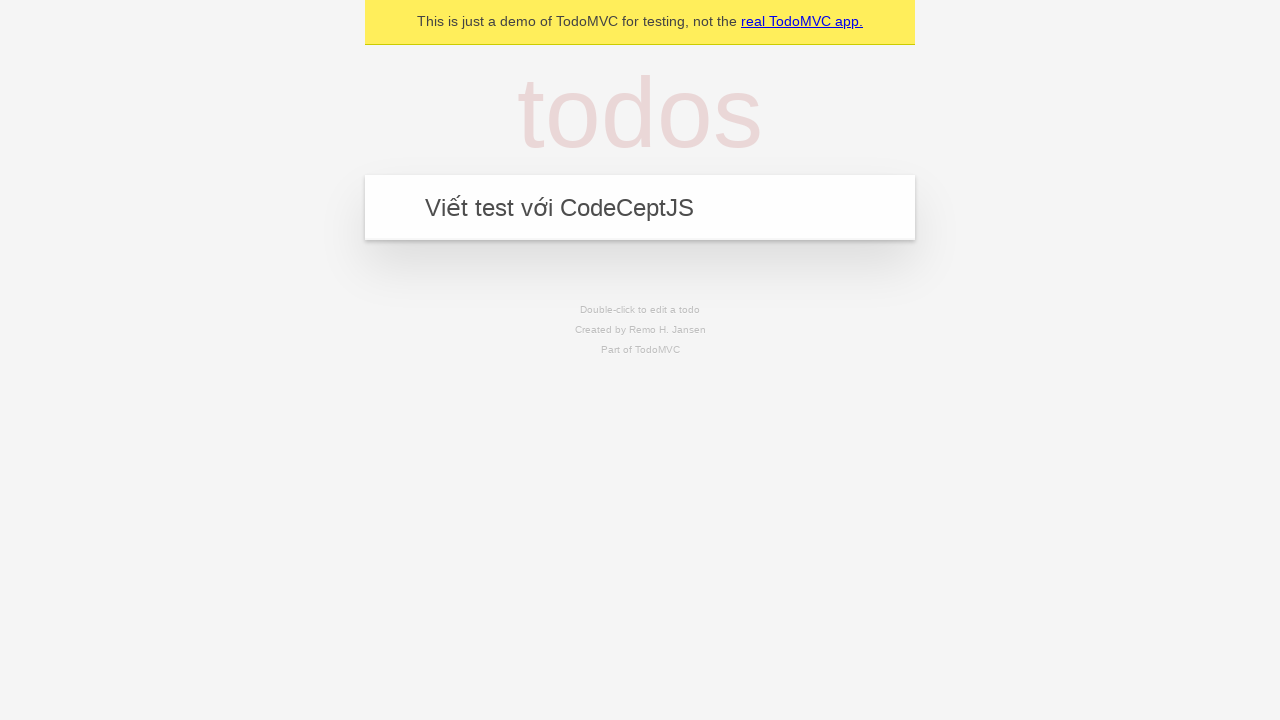

Pressed Enter to create the todo item on .new-todo
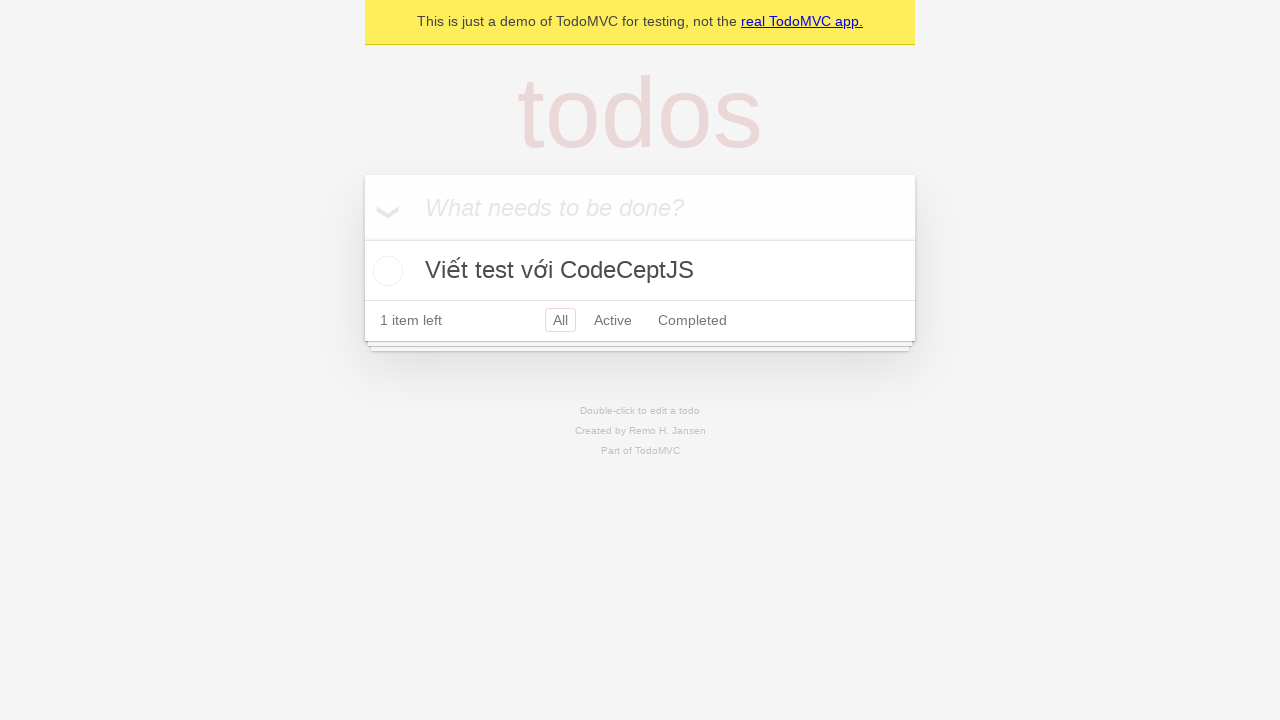

Todo item appeared in the list
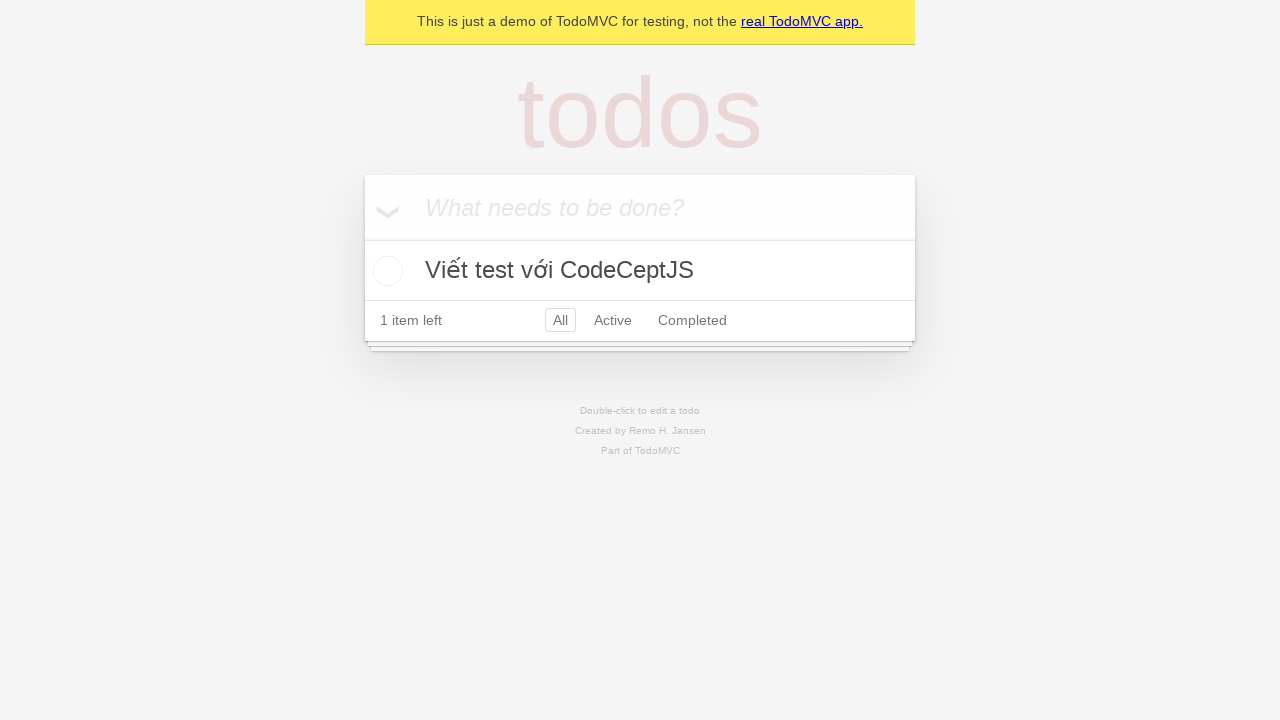

Hovered over todo item to reveal delete button at (640, 271) on .todo-list li
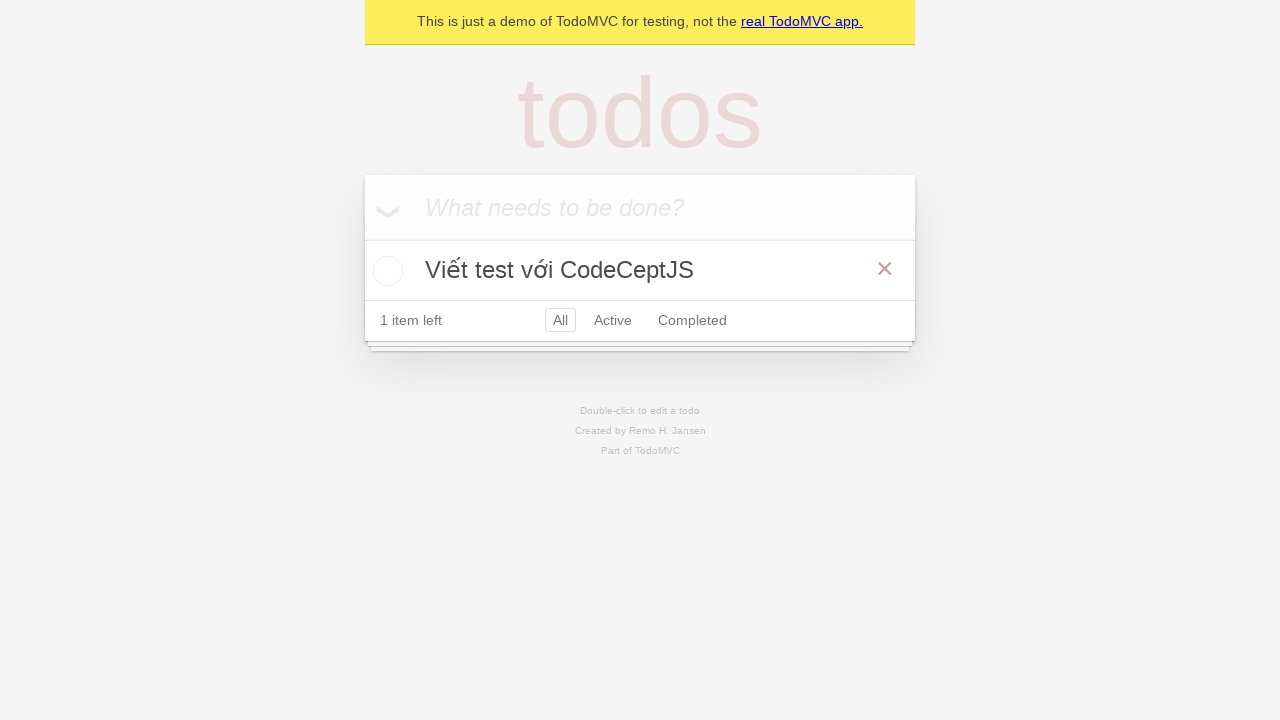

Clicked delete button to remove the todo item at (885, 269) on .todo-list li .destroy
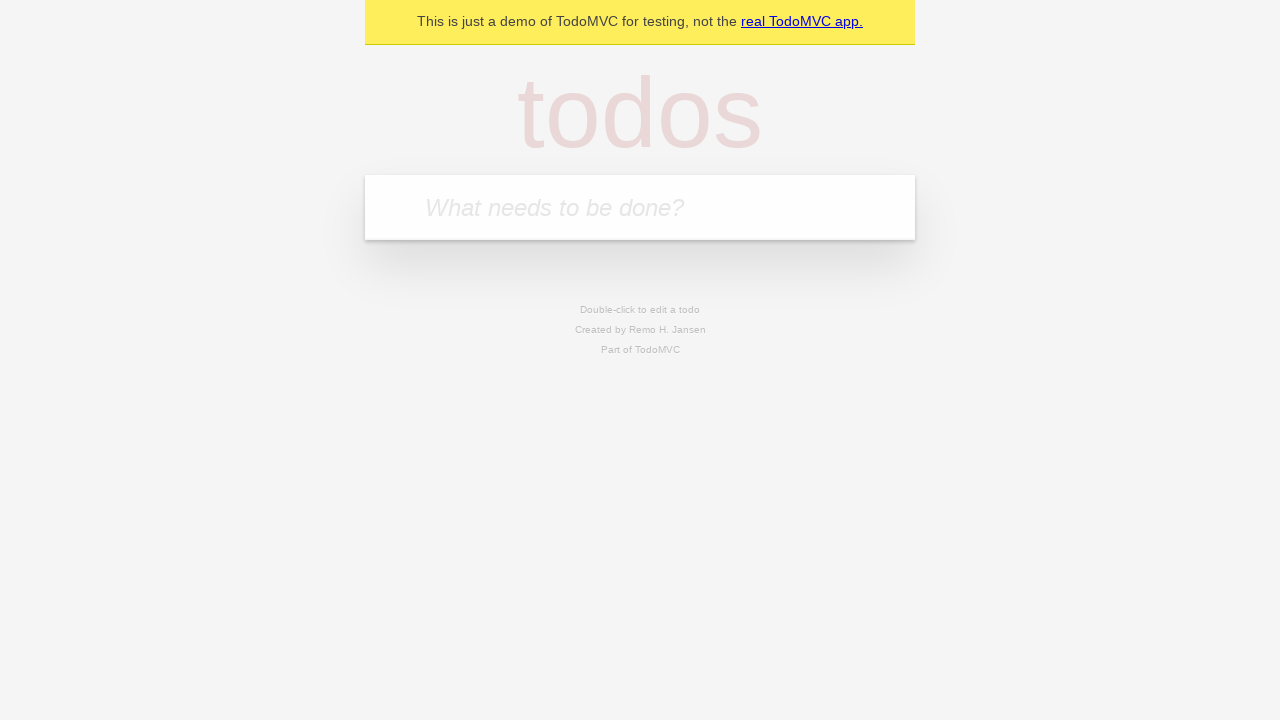

Verified that the todo item has been removed from the list
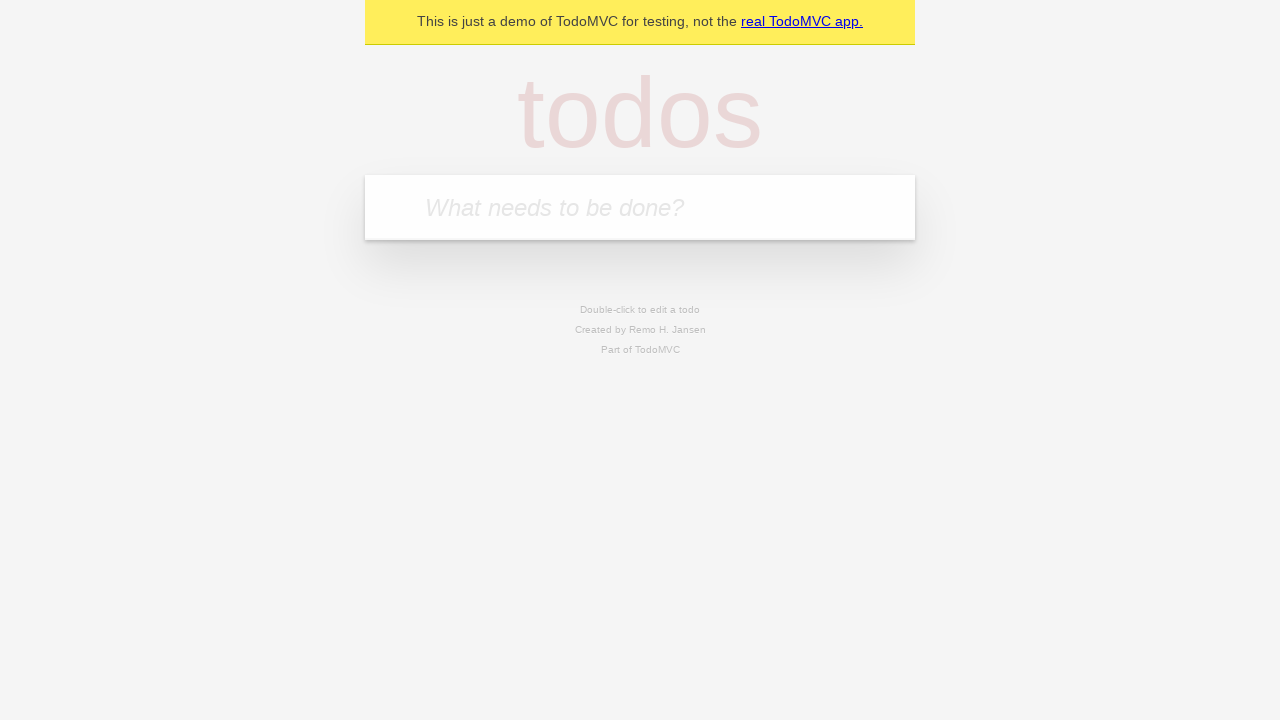

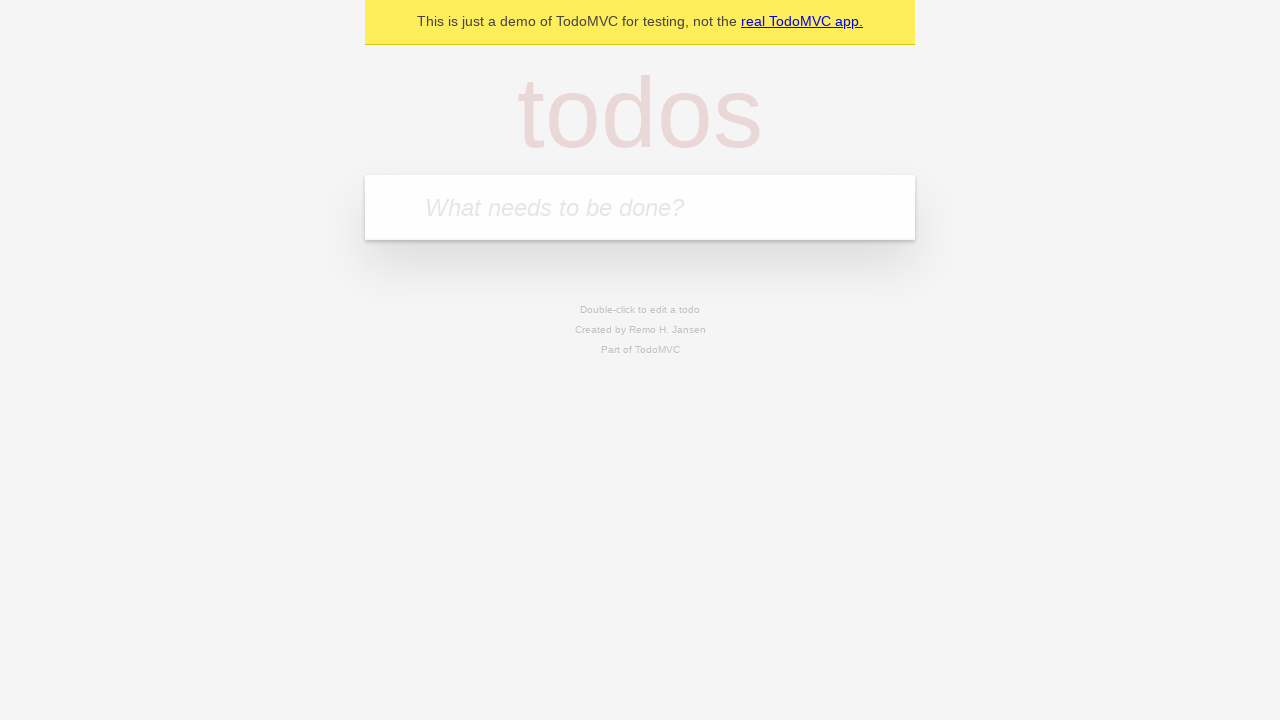